Tests jQuery dropdown selection by selecting different numeric options from a custom dropdown menu

Starting URL: https://jqueryui.com/resources/demos/selectmenu/default.html

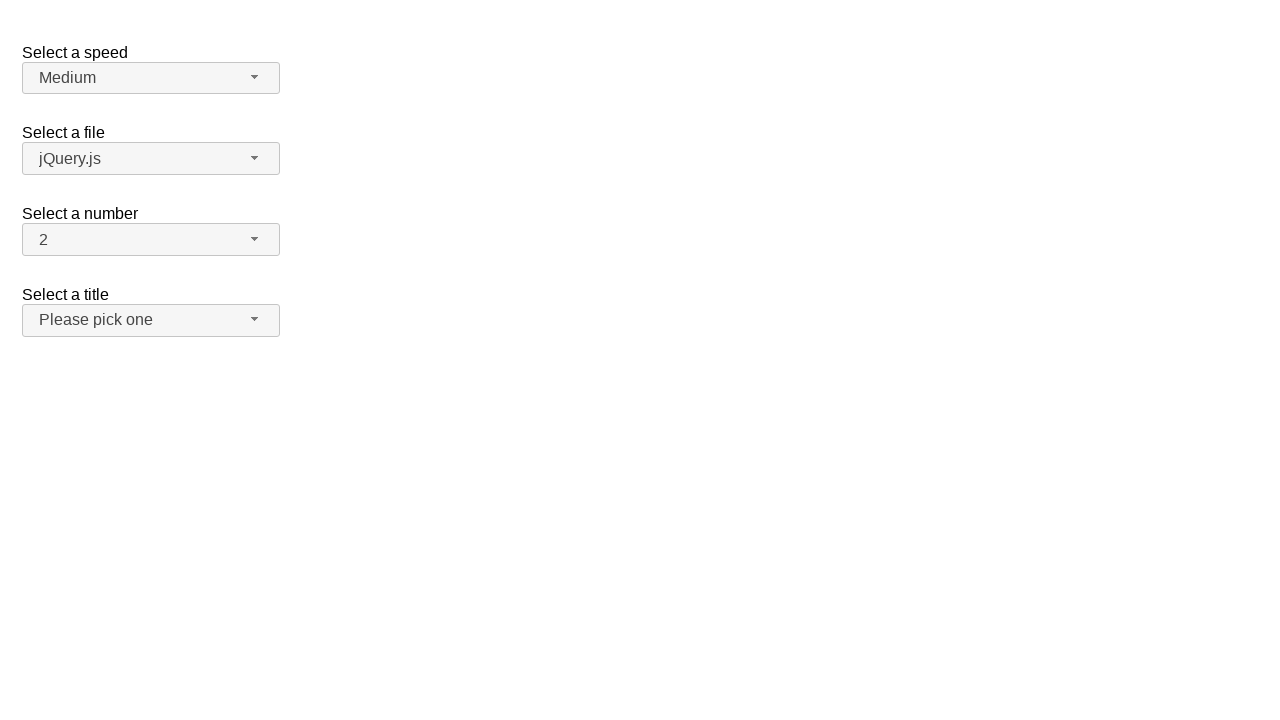

Clicked the number dropdown button to open menu at (151, 240) on #number-button
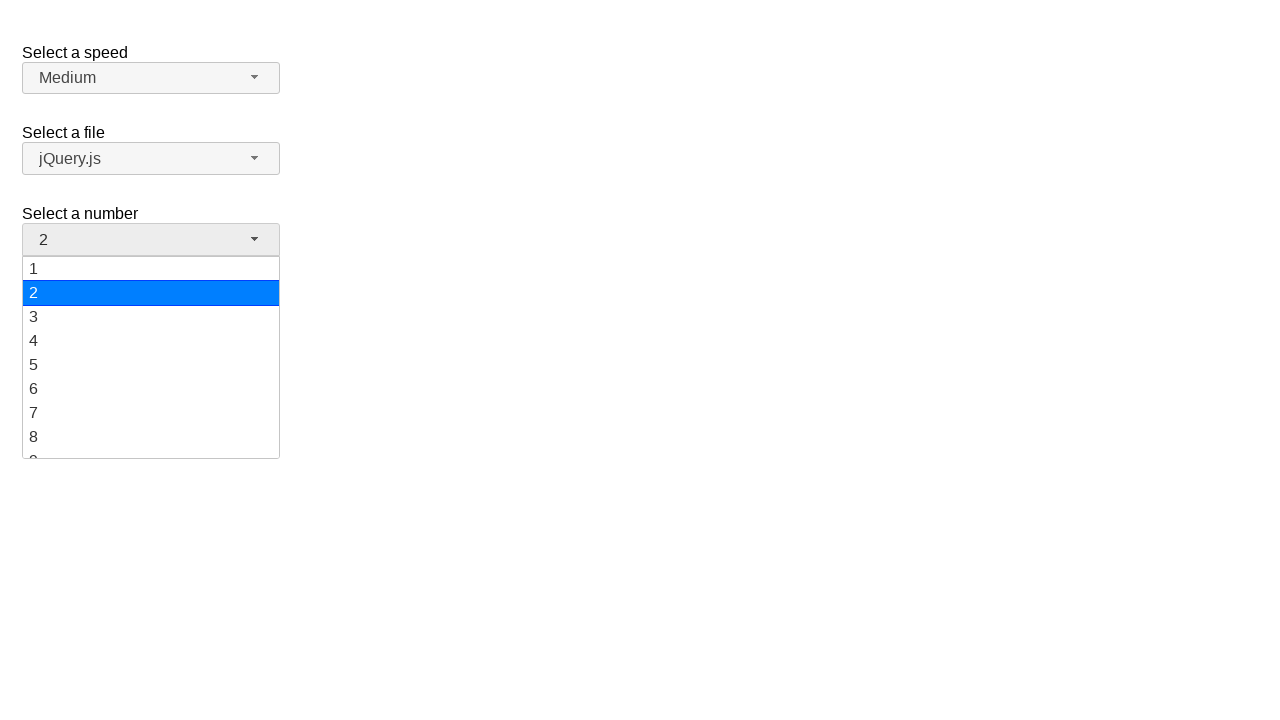

Dropdown menu loaded with numeric options
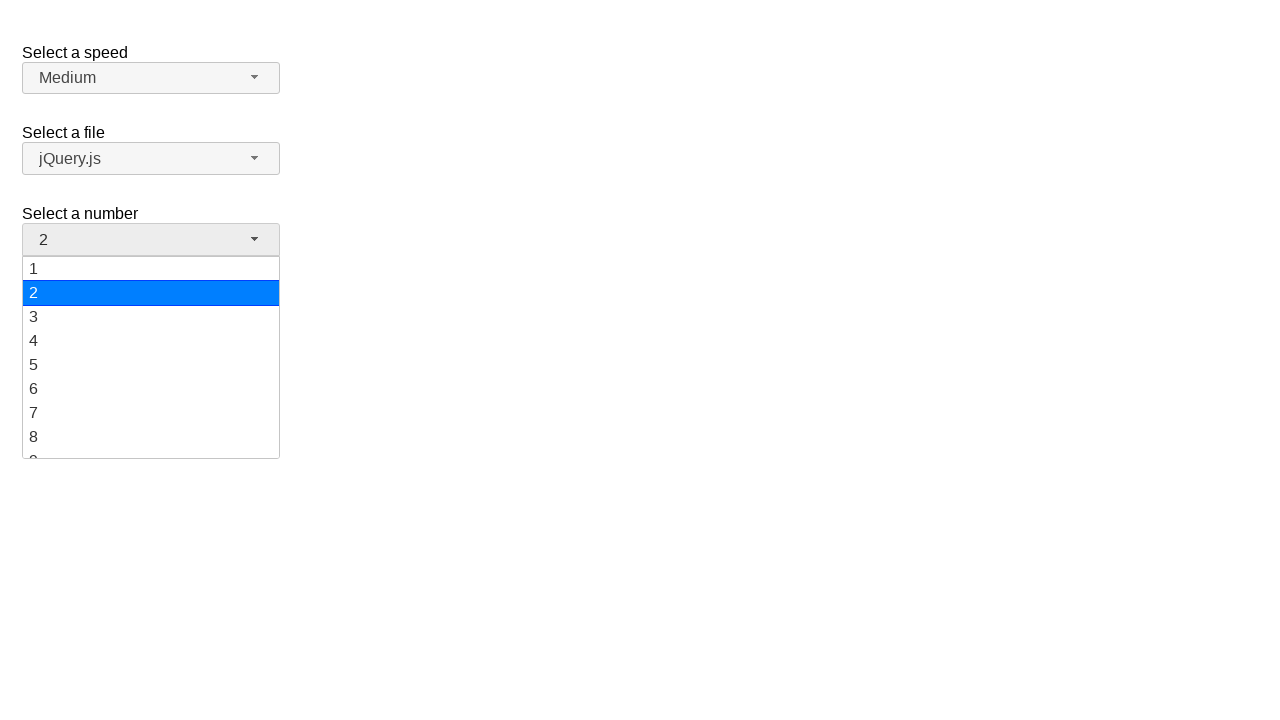

Selected option '19' from the dropdown menu
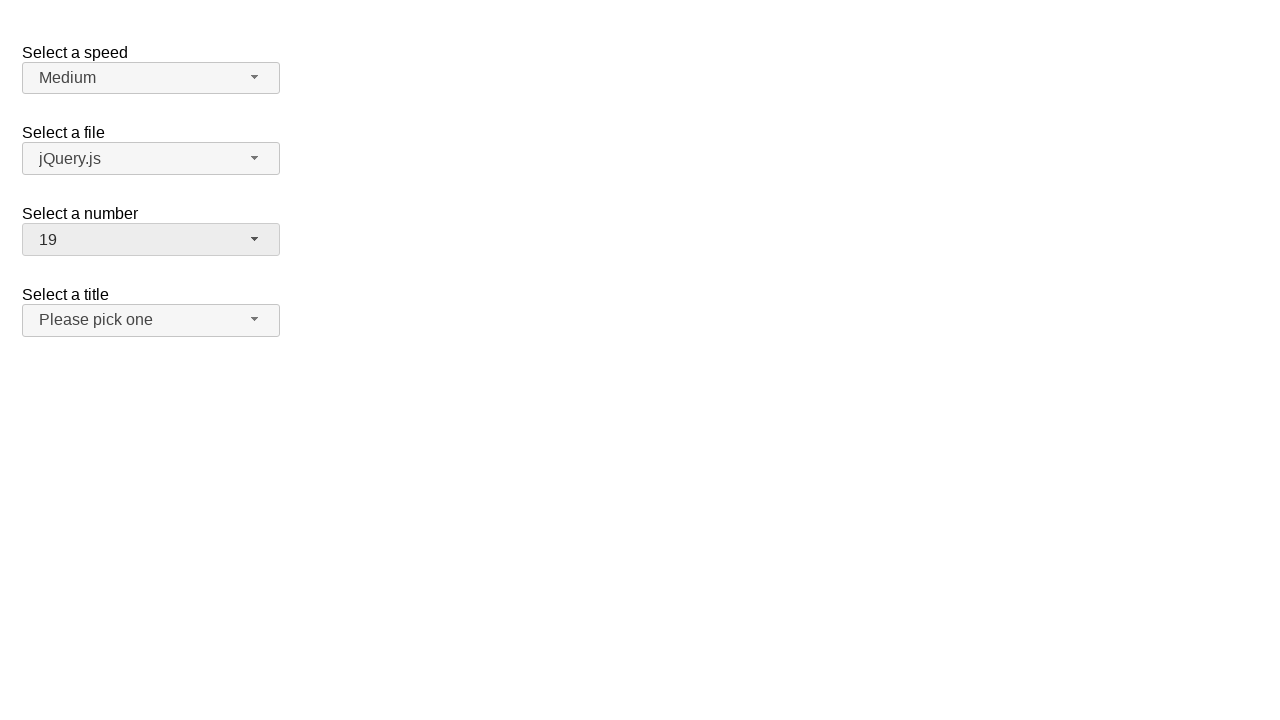

Verified that '19' is now selected in the dropdown
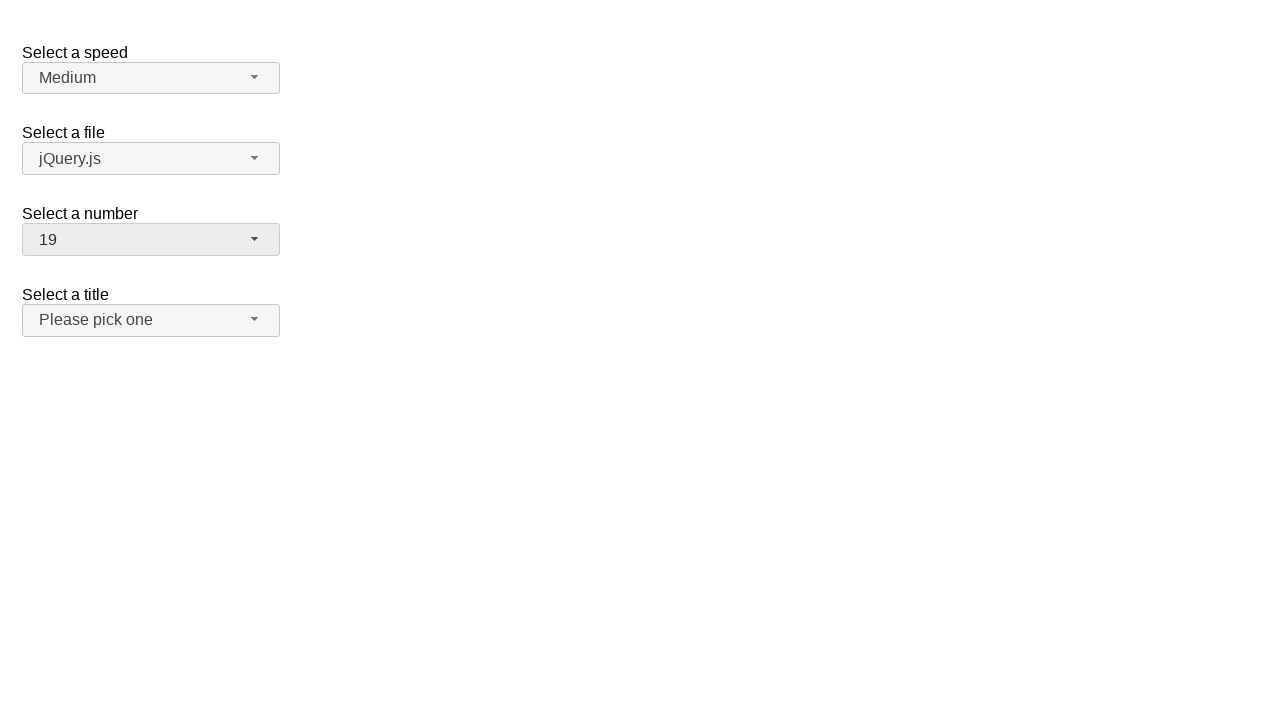

Clicked the number dropdown button to open menu again at (151, 240) on #number-button
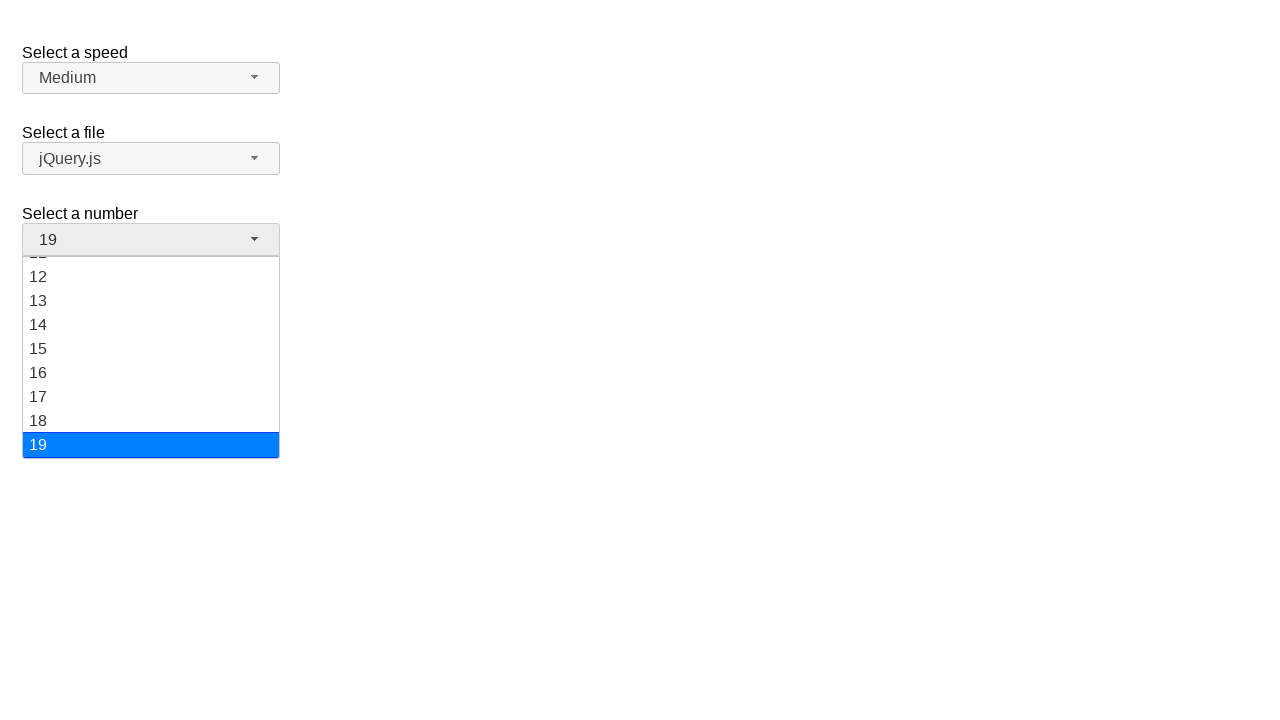

Dropdown menu loaded with numeric options again
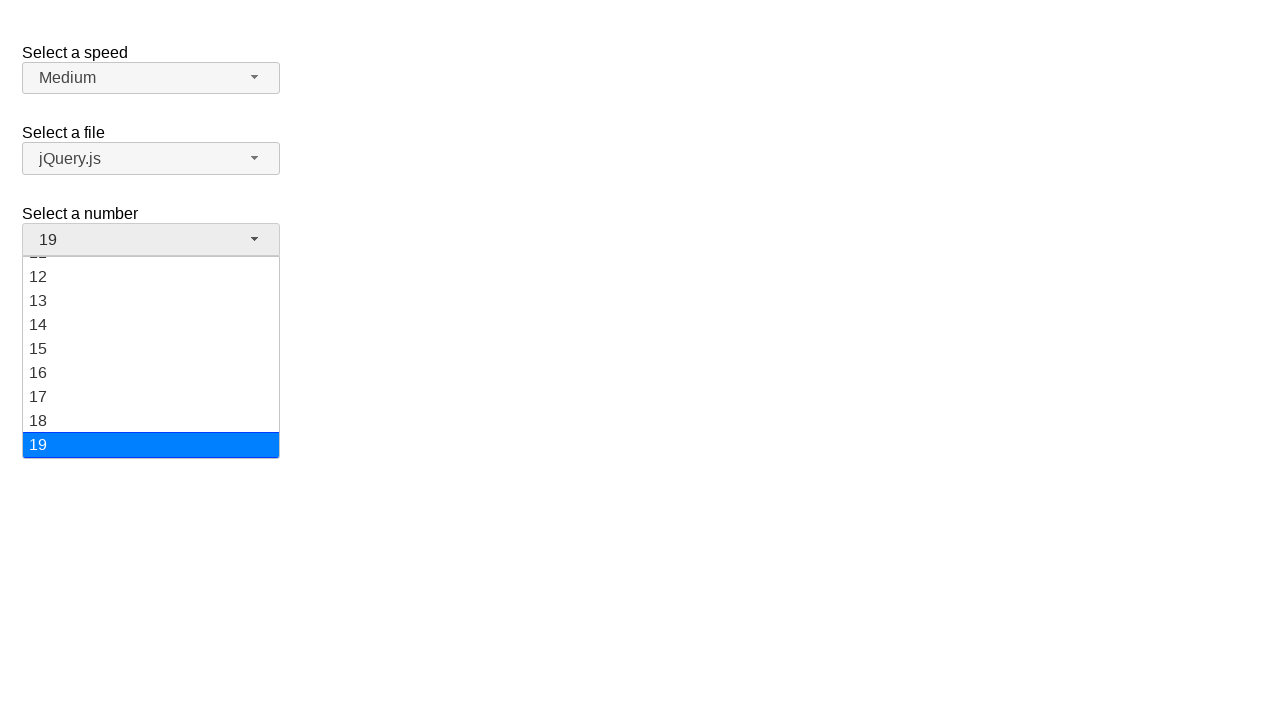

Selected option '5' from the dropdown menu
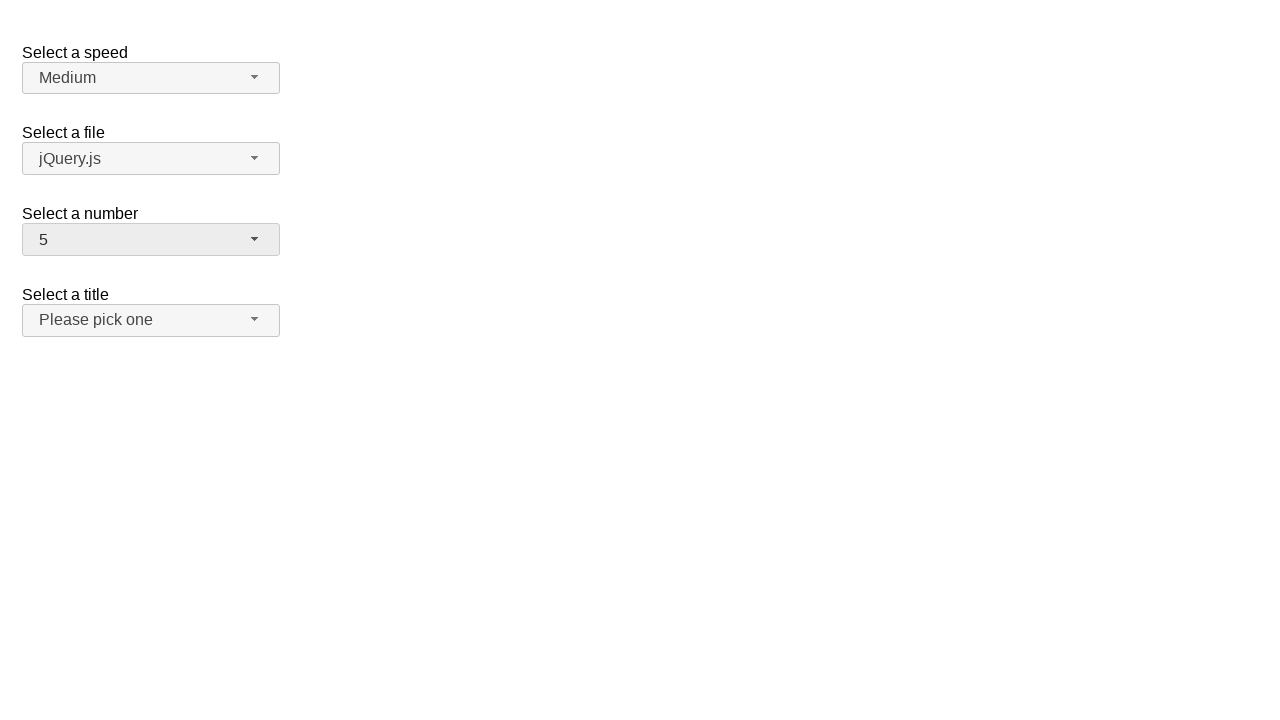

Verified that '5' is now selected in the dropdown
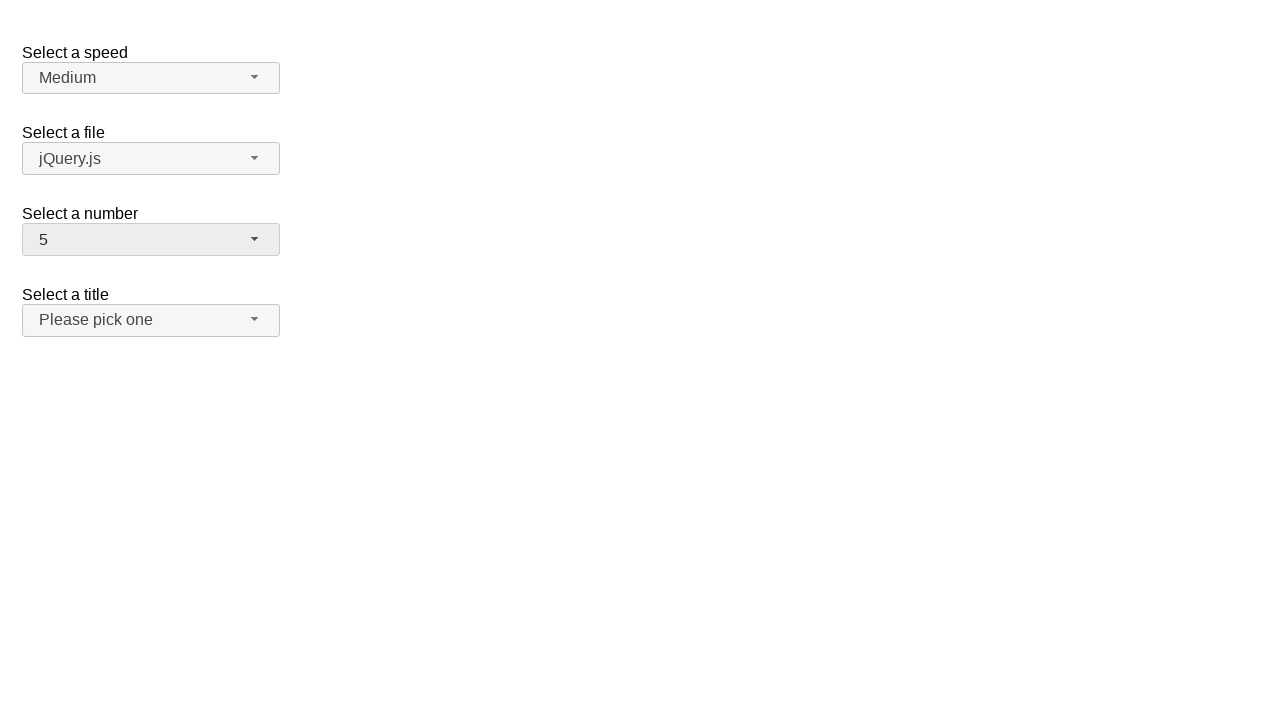

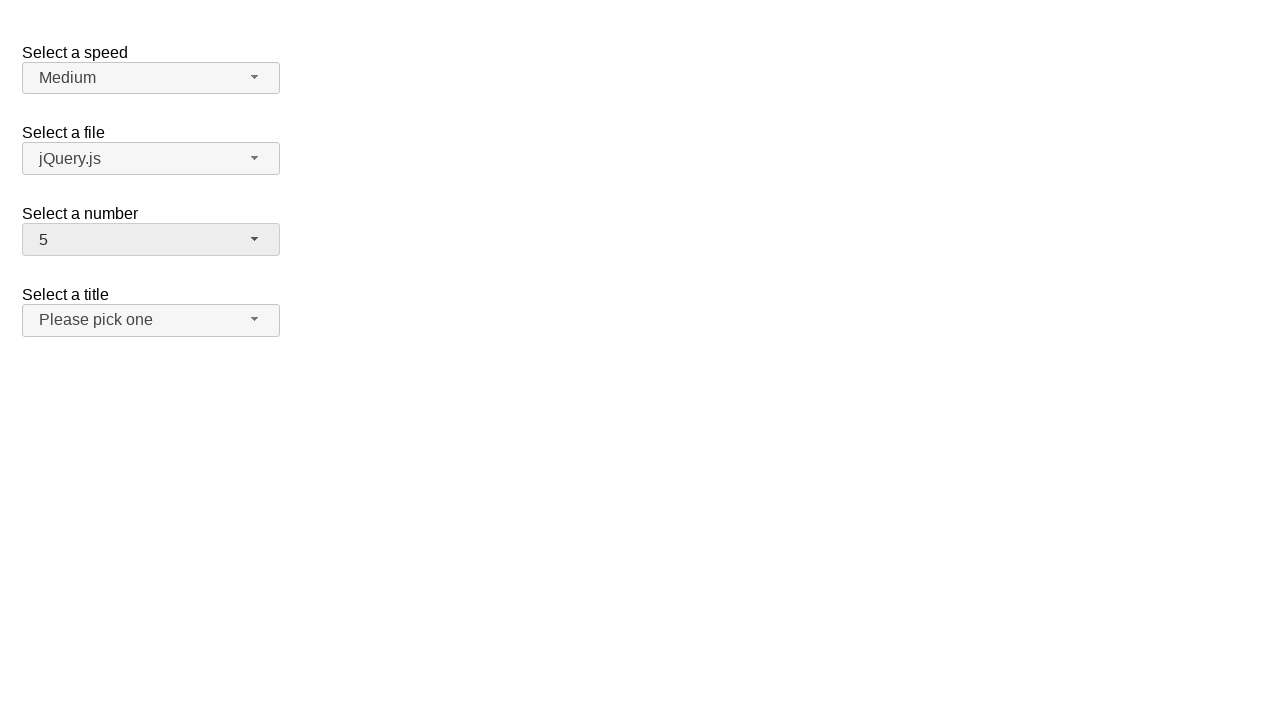